Tests iframe navigation using a link with target=_top

Starting URL: https://guinea-pig.webdriver.io/iframeNavigation.html

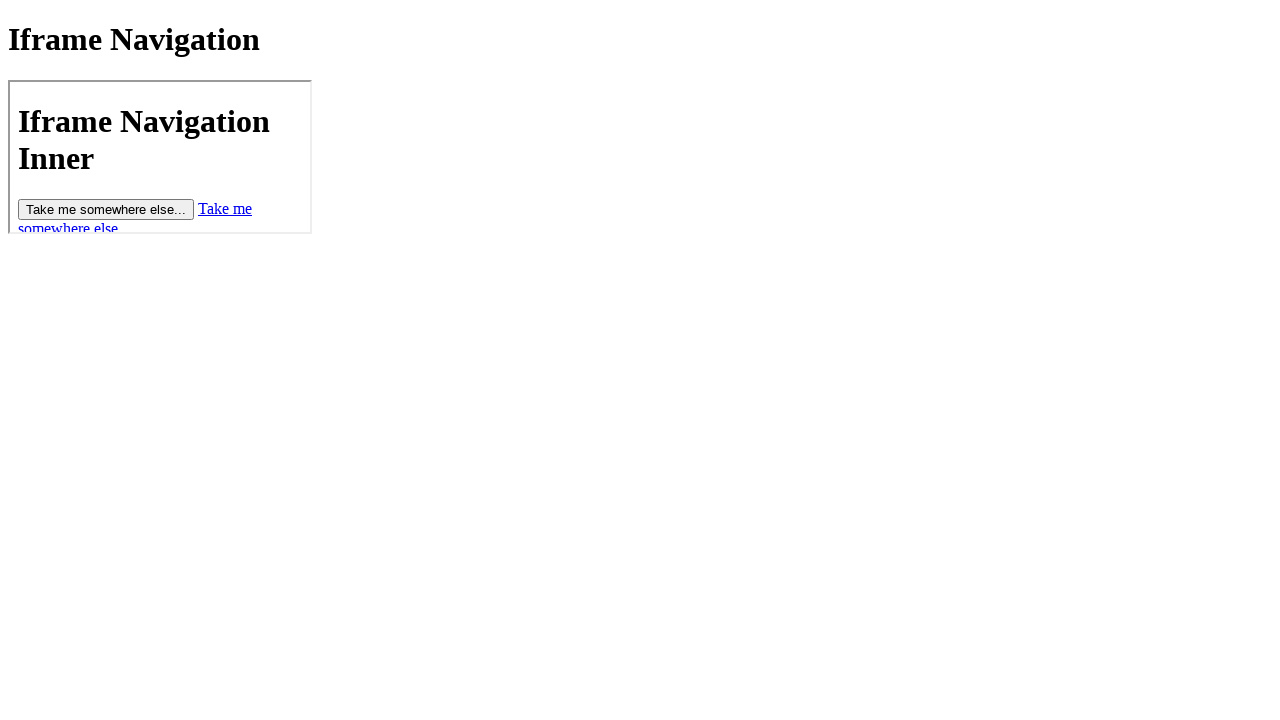

Located the iframe element
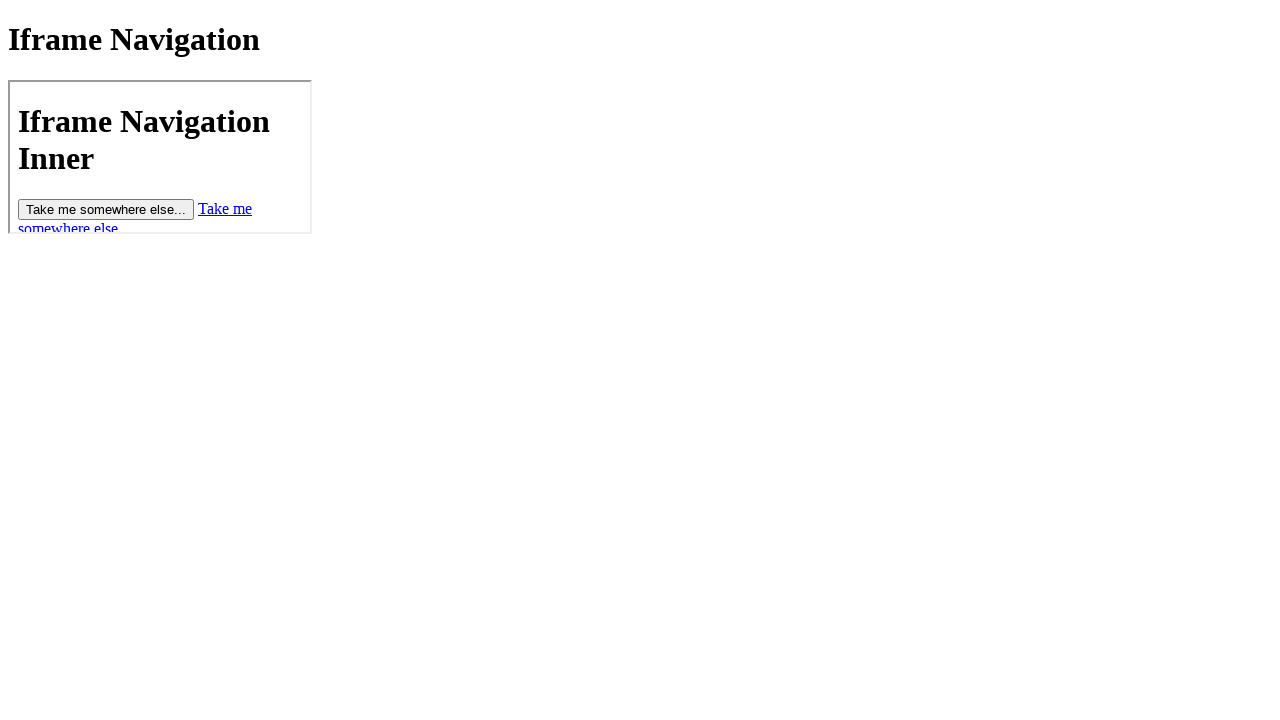

Clicked the link with target=_top in the iframe at (225, 203) on iframe >> internal:control=enter-frame >> a
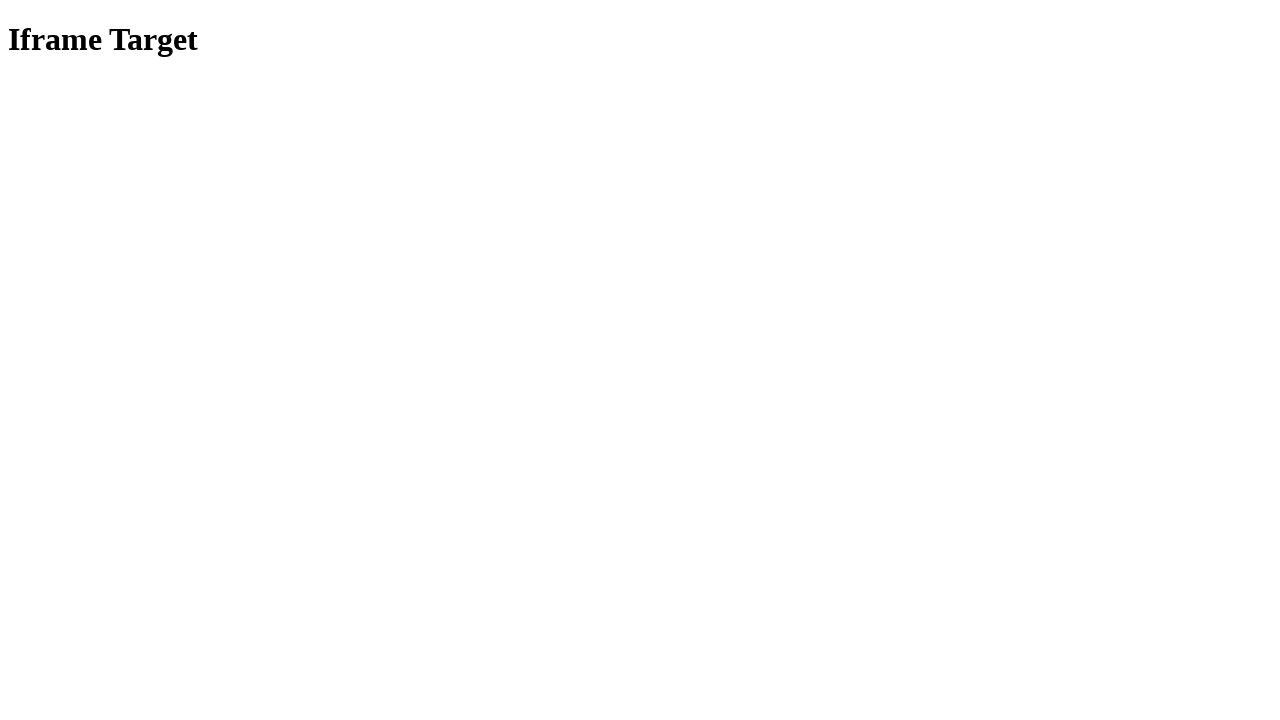

Waited for h1 element to appear after navigation
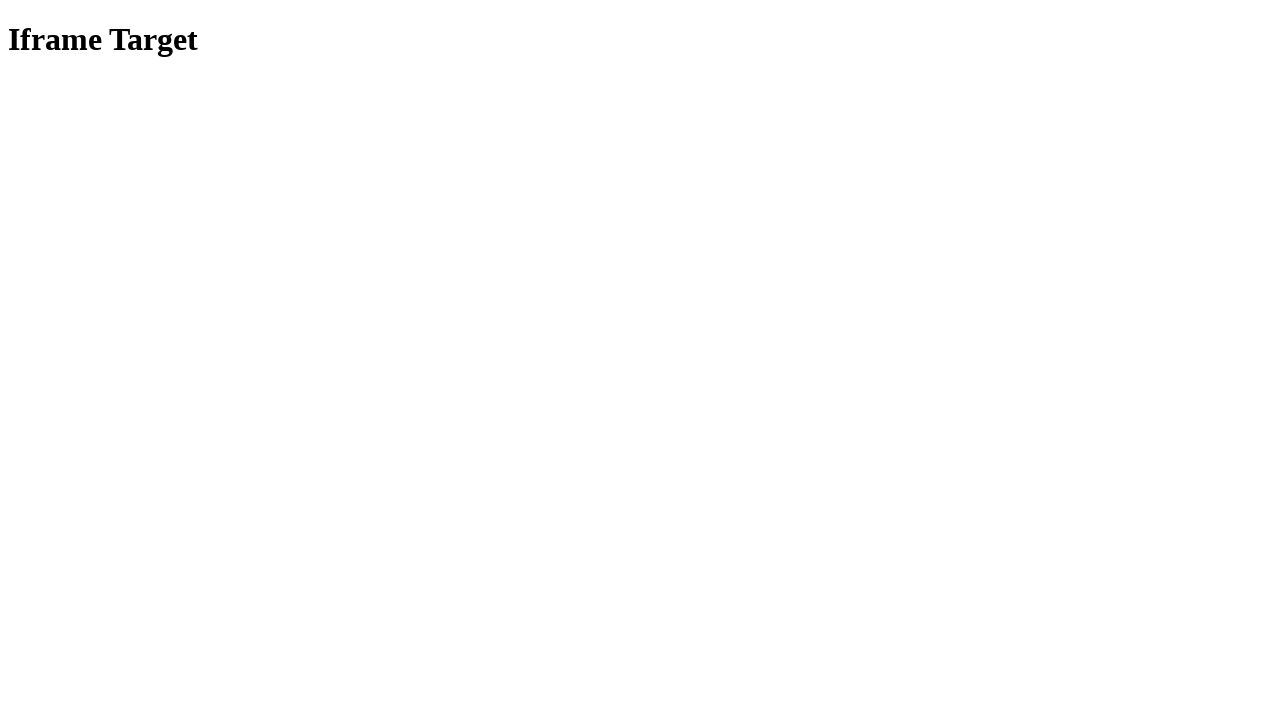

Verified h1 text content is 'Iframe Target'
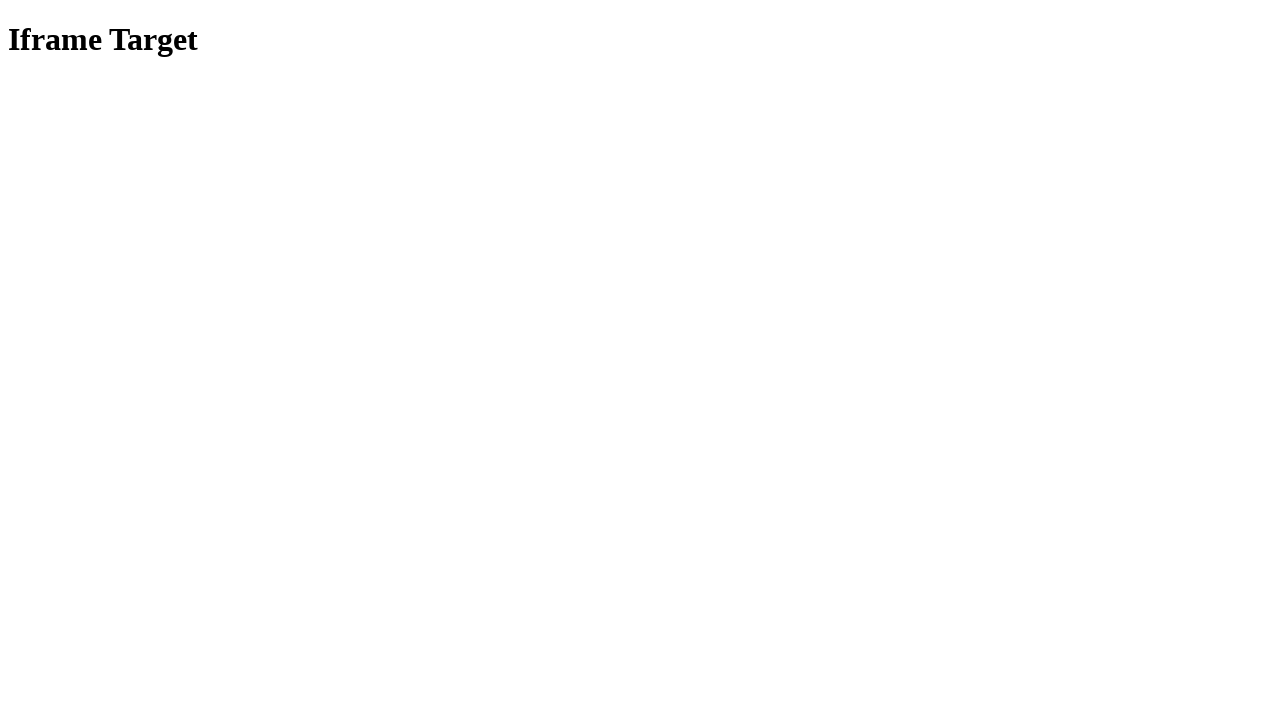

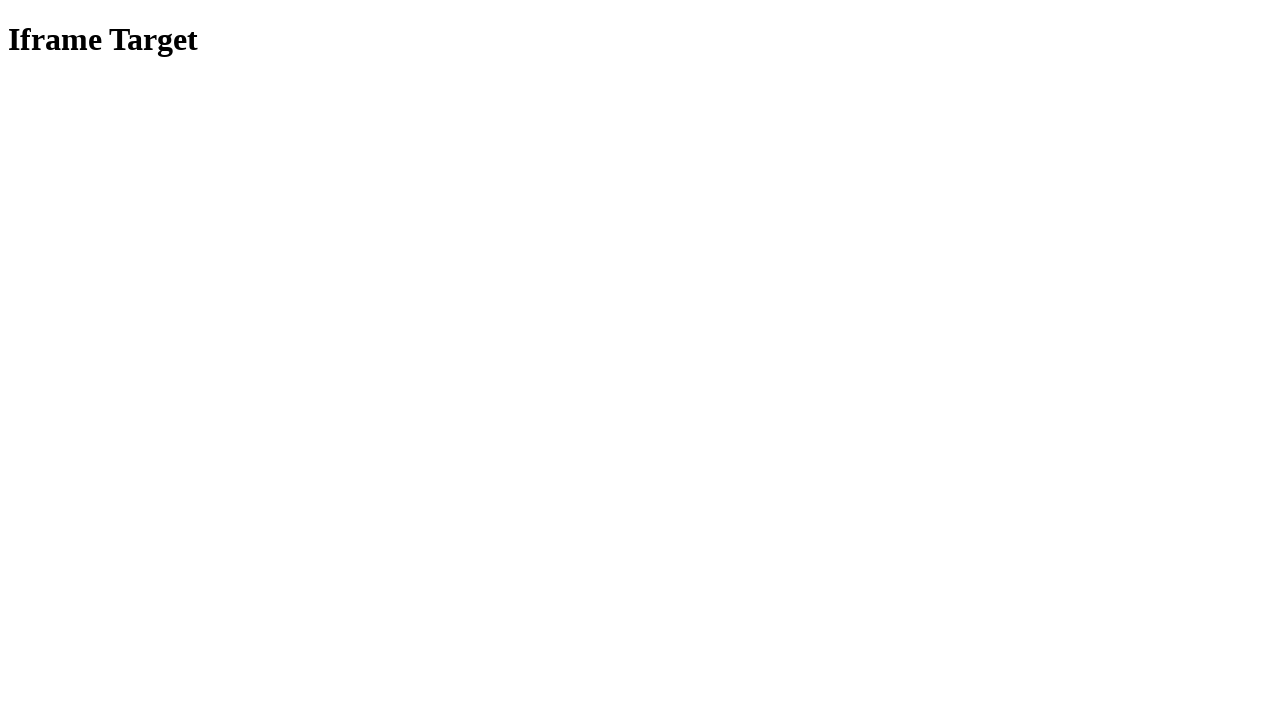